Fills out a multi-step form with personal information (name, phone, email), address details (CEP, street, city, state), and payment information (cardholder name, card number, expiration date, CVV), then modifies text on the confirmation page.

Starting URL: https://onfly-rpa-forms-62njbv2kbq-uc.a.run.app/

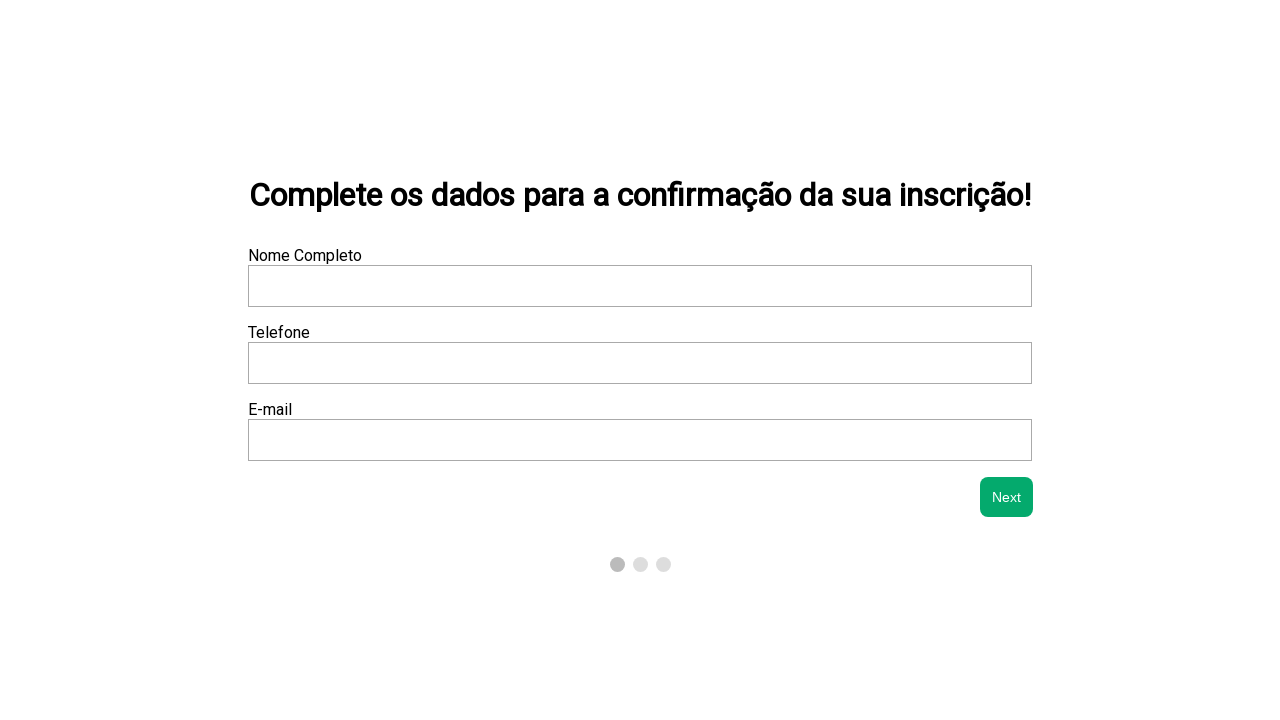

Filled full name field with 'Leandro Oliveira Pacheco' on xpath=/html/body/div/div[2]/form/div[1]/div[1]/input
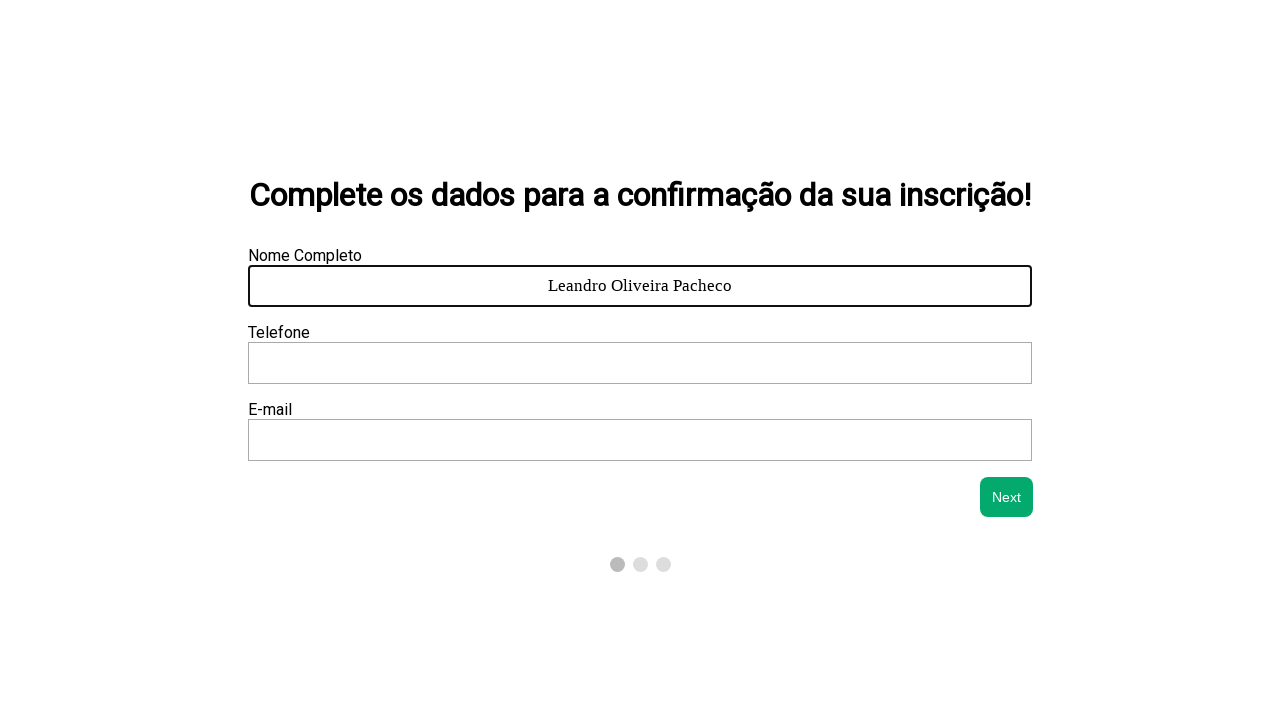

Filled phone field with '31988700263' on xpath=/html/body/div/div[2]/form/div[1]/div[2]/input
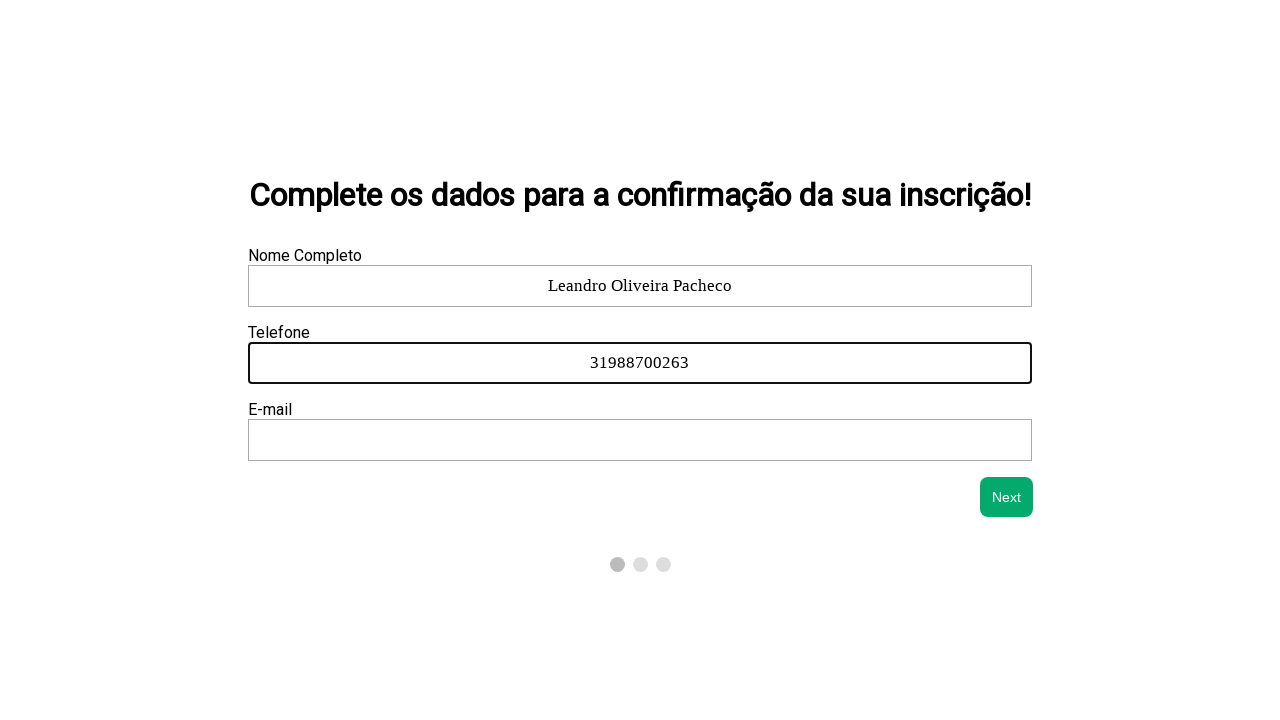

Filled email field with 'usuario_test@example.com' on xpath=/html/body/div/div[2]/form/div[1]/div[3]/input
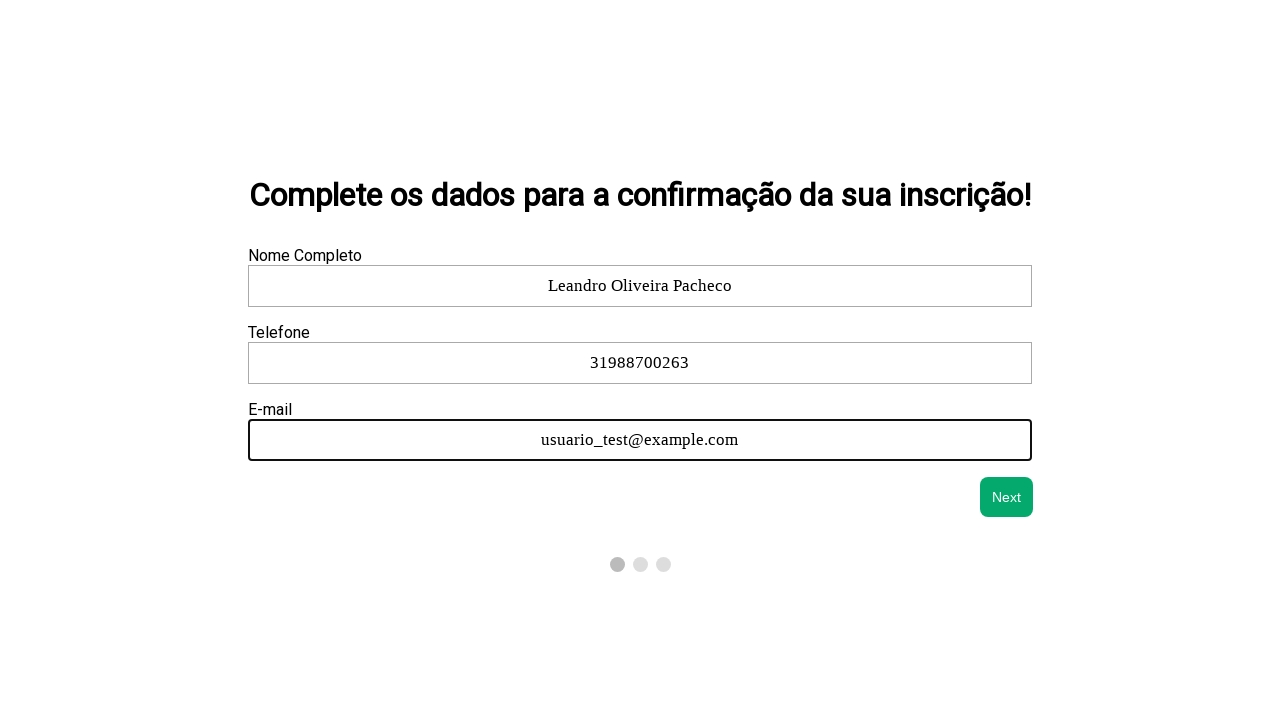

Clicked next button to proceed to address information at (1007, 497) on xpath=/html/body/div/div[2]/form/div[4]/button[2]
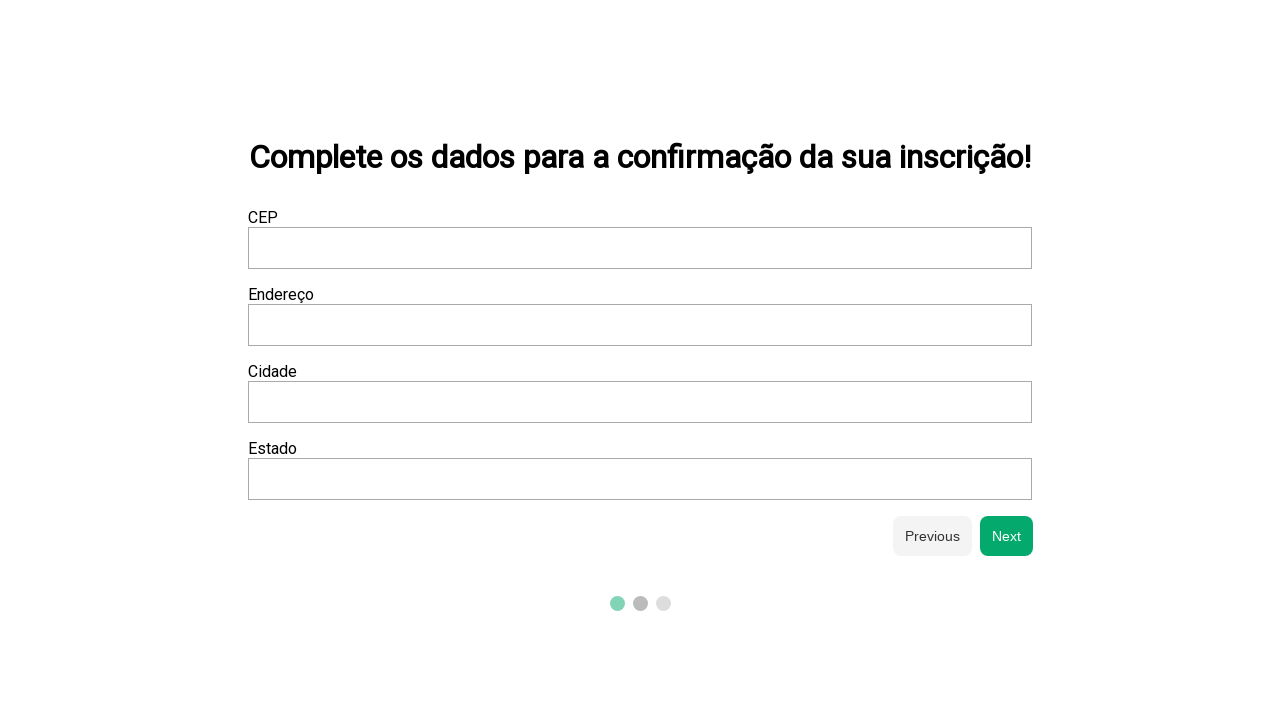

Filled CEP field with '75802095' on xpath=/html/body/div/div[2]/form/div[2]/div[1]/input
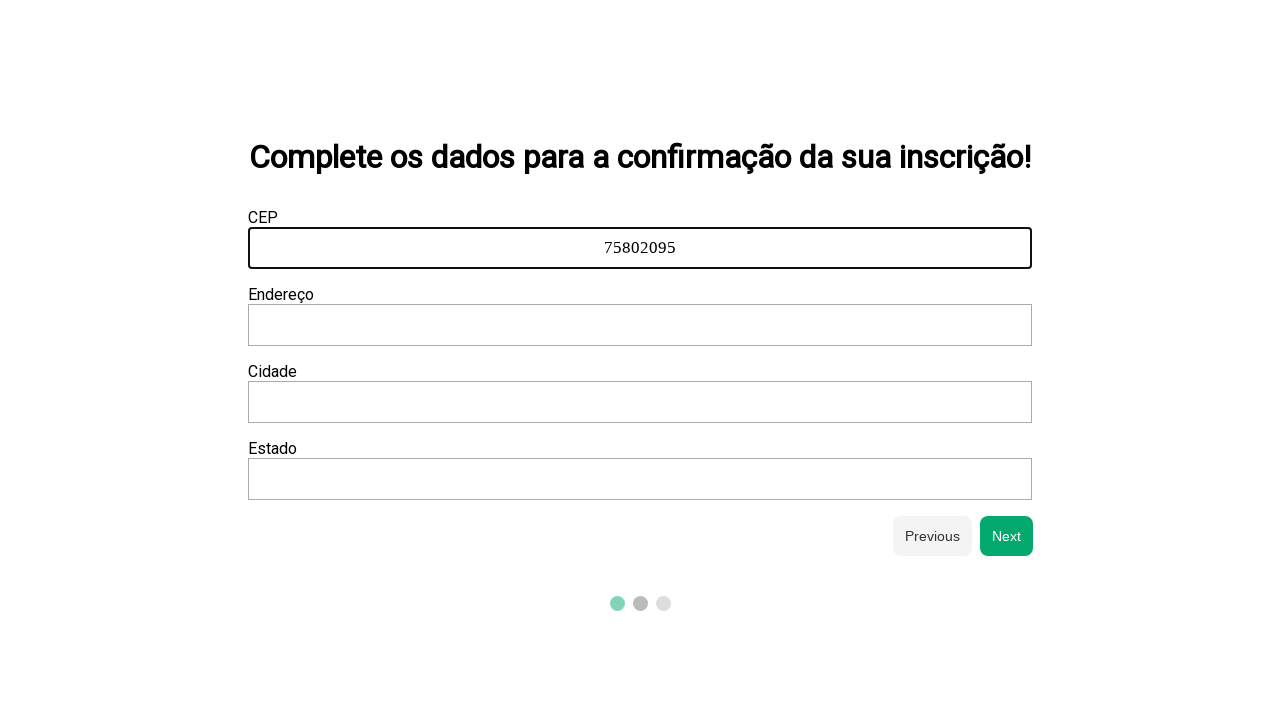

Filled street address field with 'Avenida Tocantins, 246' on xpath=/html/body/div/div[2]/form/div[2]/div[2]/input
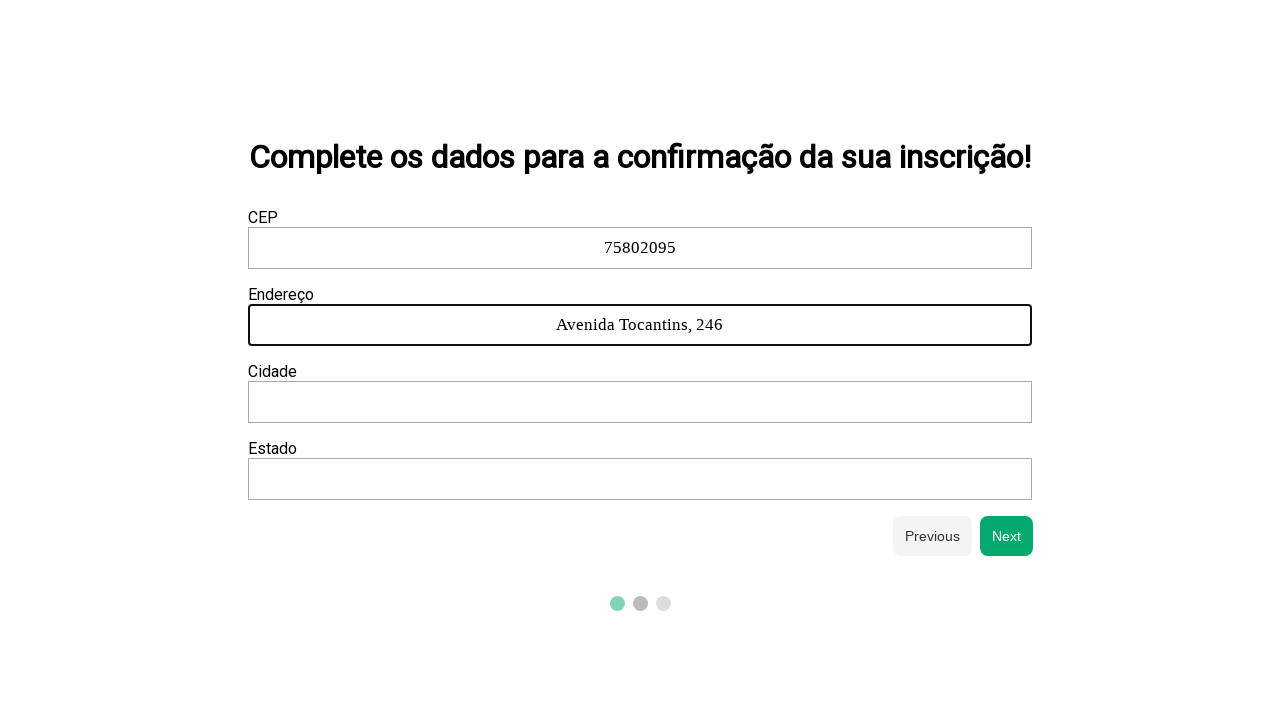

Filled city field with 'Jataí' on xpath=/html/body/div/div[2]/form/div[2]/div[3]/input
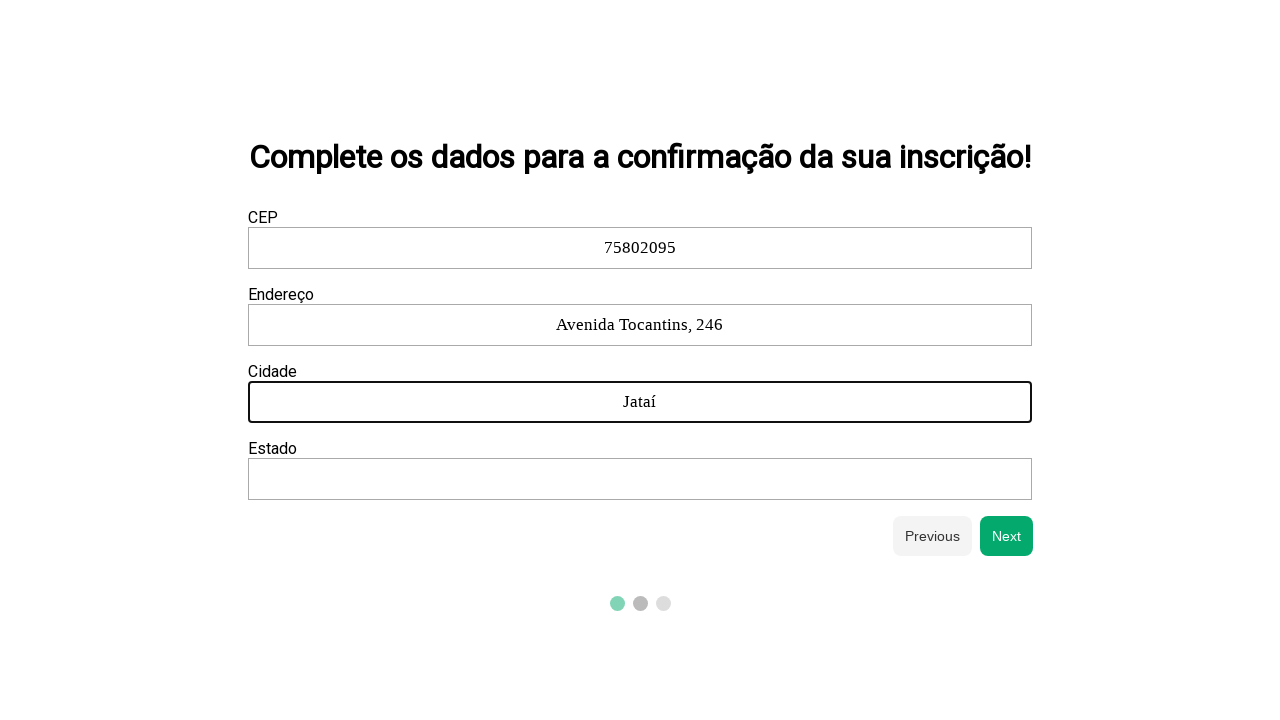

Filled state field with 'GO' on xpath=/html/body/div/div[2]/form/div[2]/div[4]/input
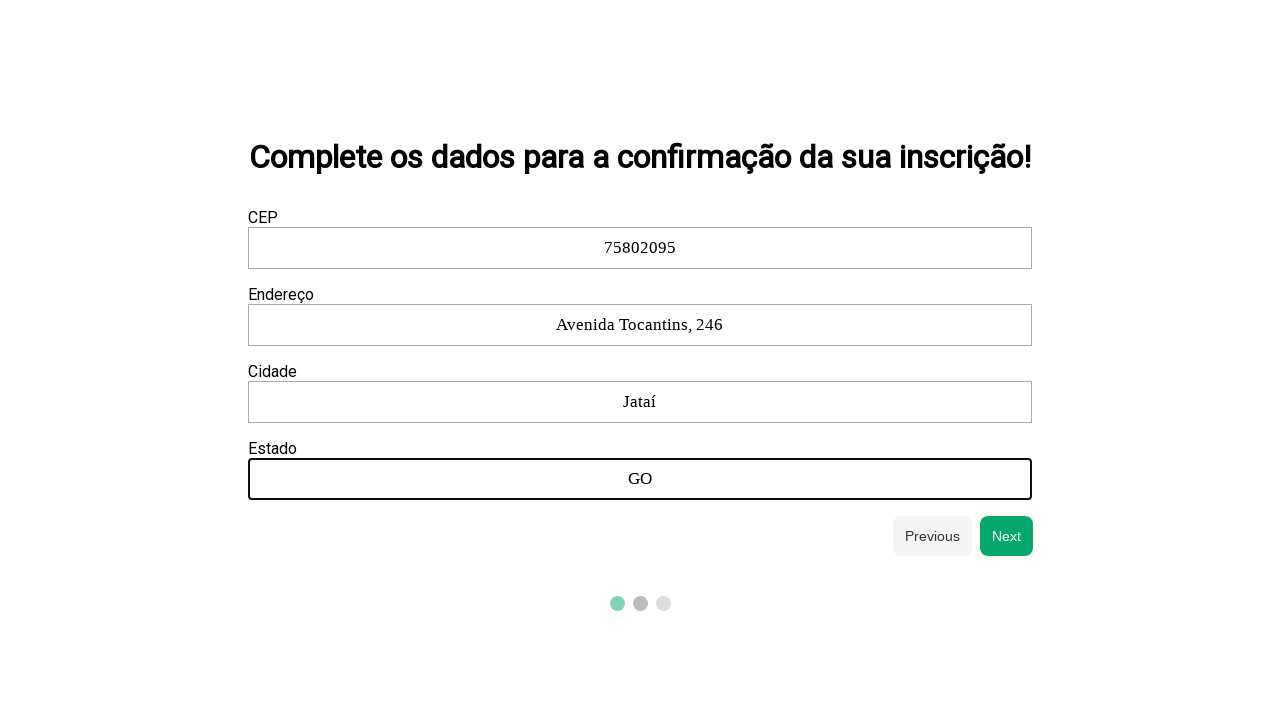

Clicked next button to proceed to payment information at (1007, 536) on xpath=/html/body/div/div[2]/form/div[4]/button[2]
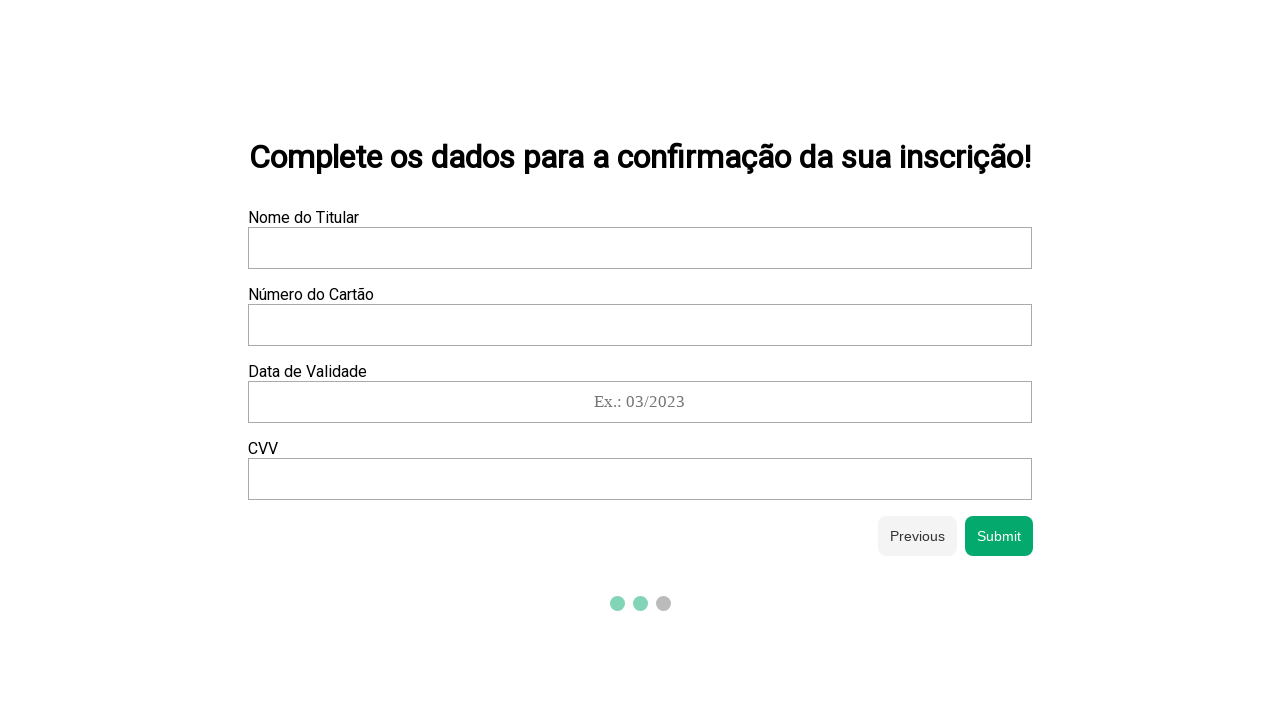

Filled cardholder name field with 'Leandro Oliveira Pacheco' on xpath=/html/body/div/div[2]/form/div[3]/div[1]/input
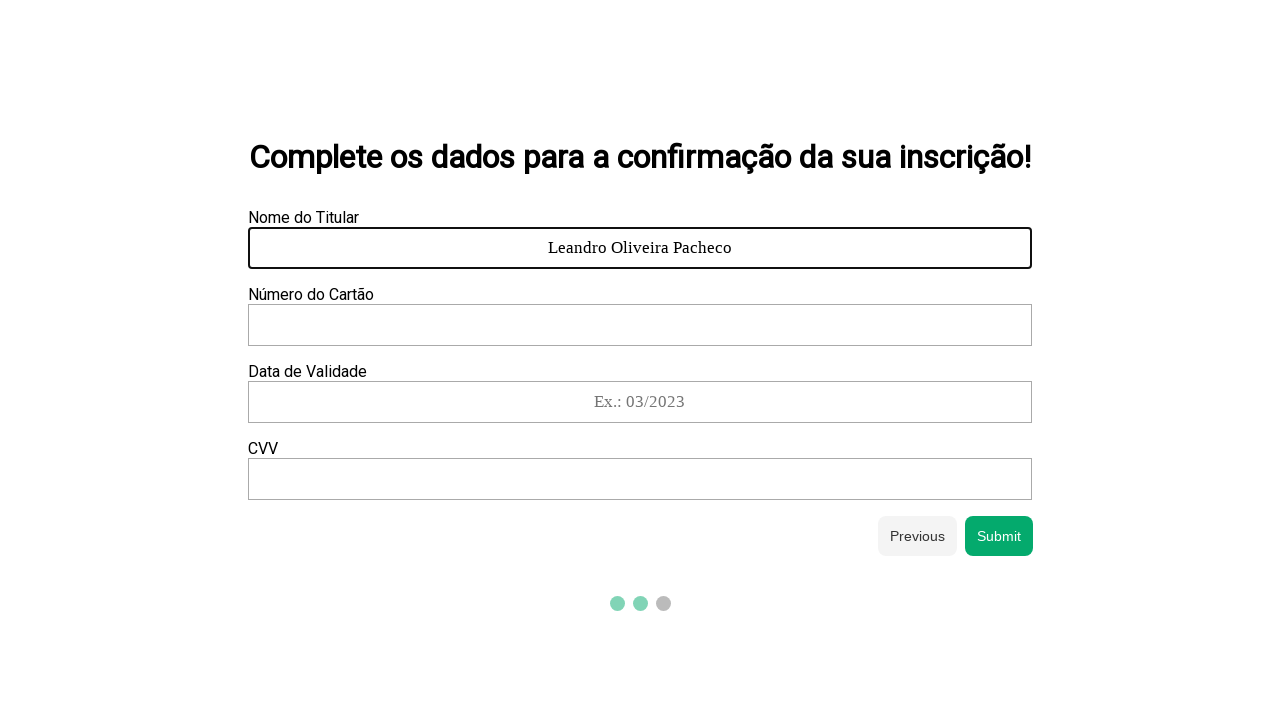

Filled card number field with '5575 9982 0069 4464' on xpath=/html/body/div/div[2]/form/div[3]/div[2]/input
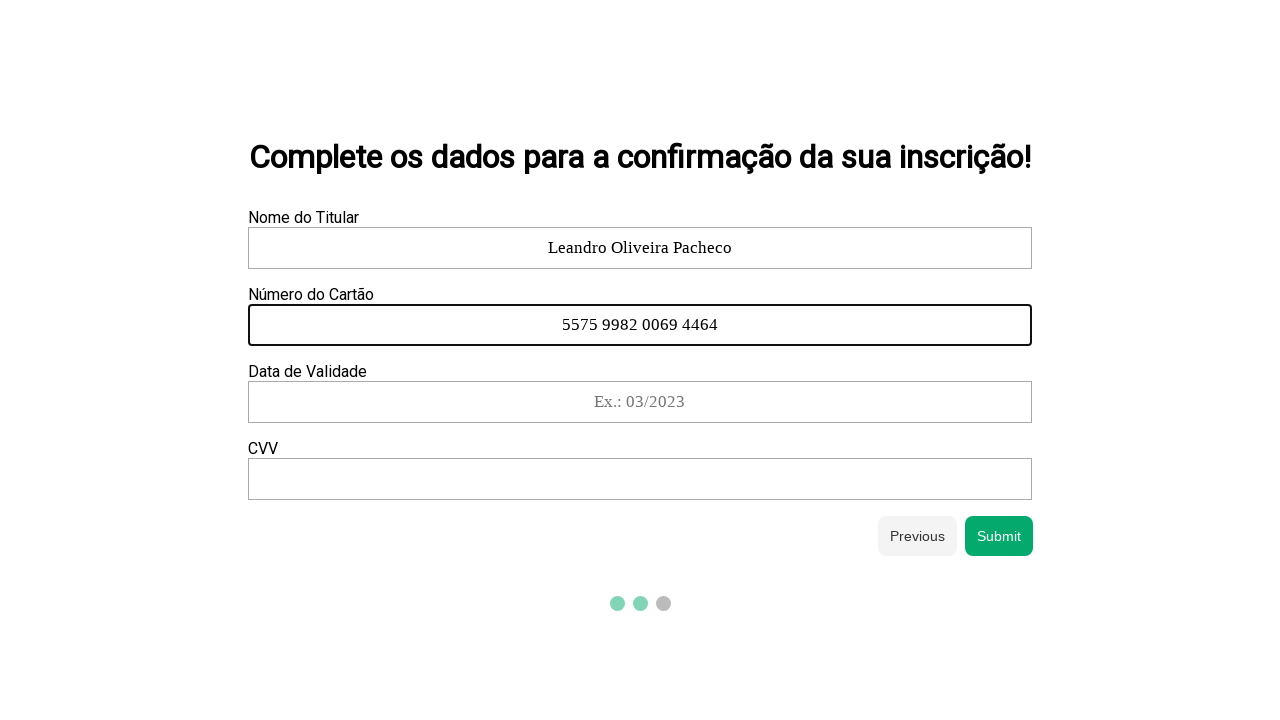

Filled expiration date field with '07/2032' on xpath=/html/body/div/div[2]/form/div[3]/div[3]/input
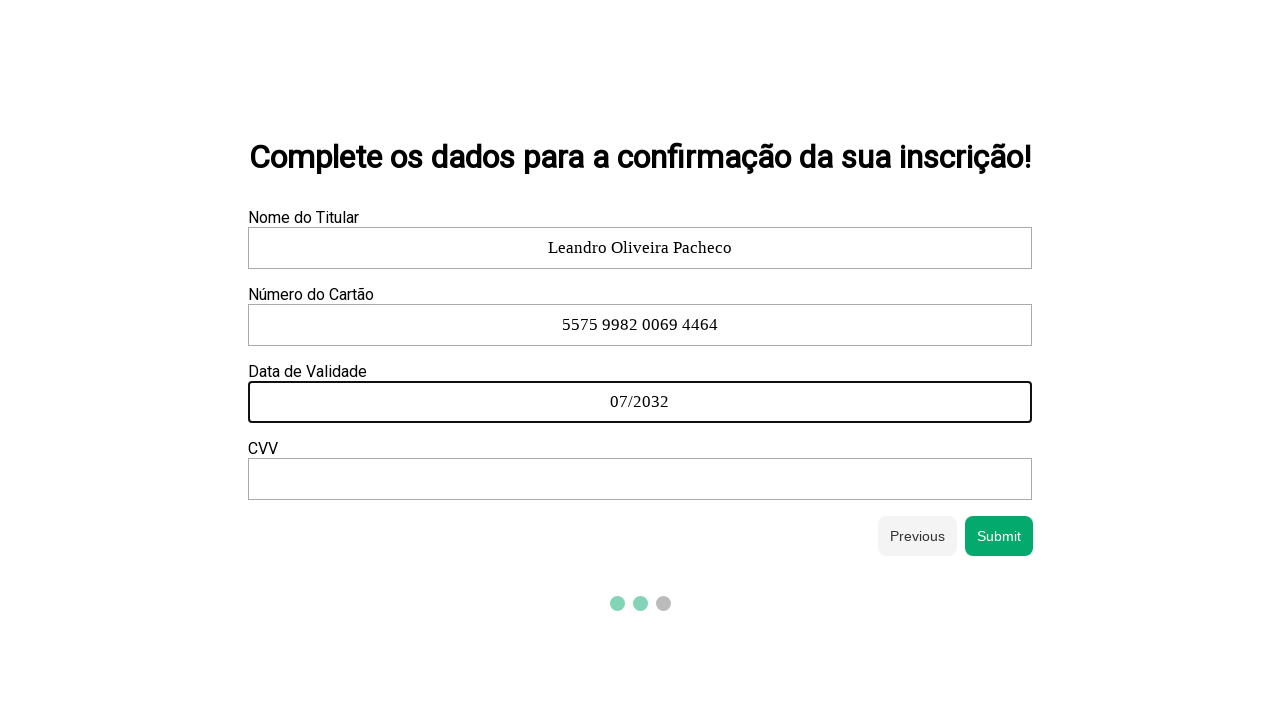

Filled CVV field with '684' on xpath=/html/body/div/div[2]/form/div[3]/div[4]/input
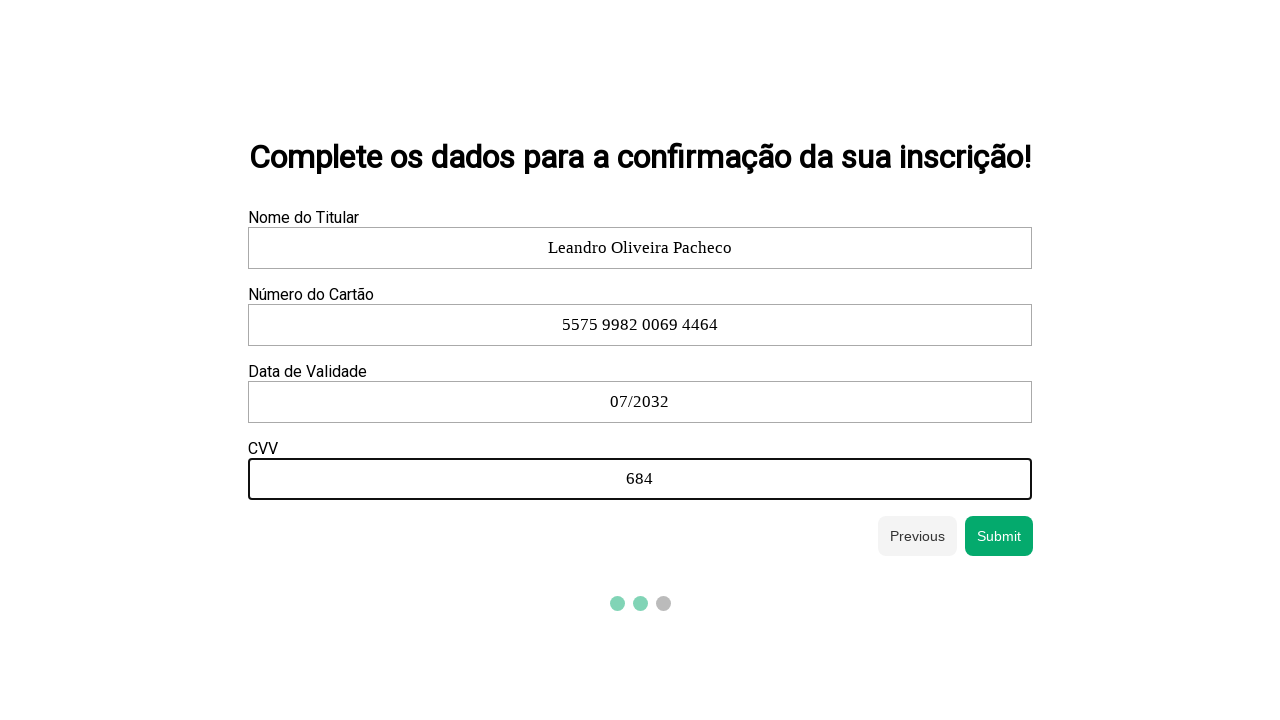

Clicked submit button to complete form submission at (999, 536) on xpath=/html/body/div/div[2]/form/div[4]/button[2]
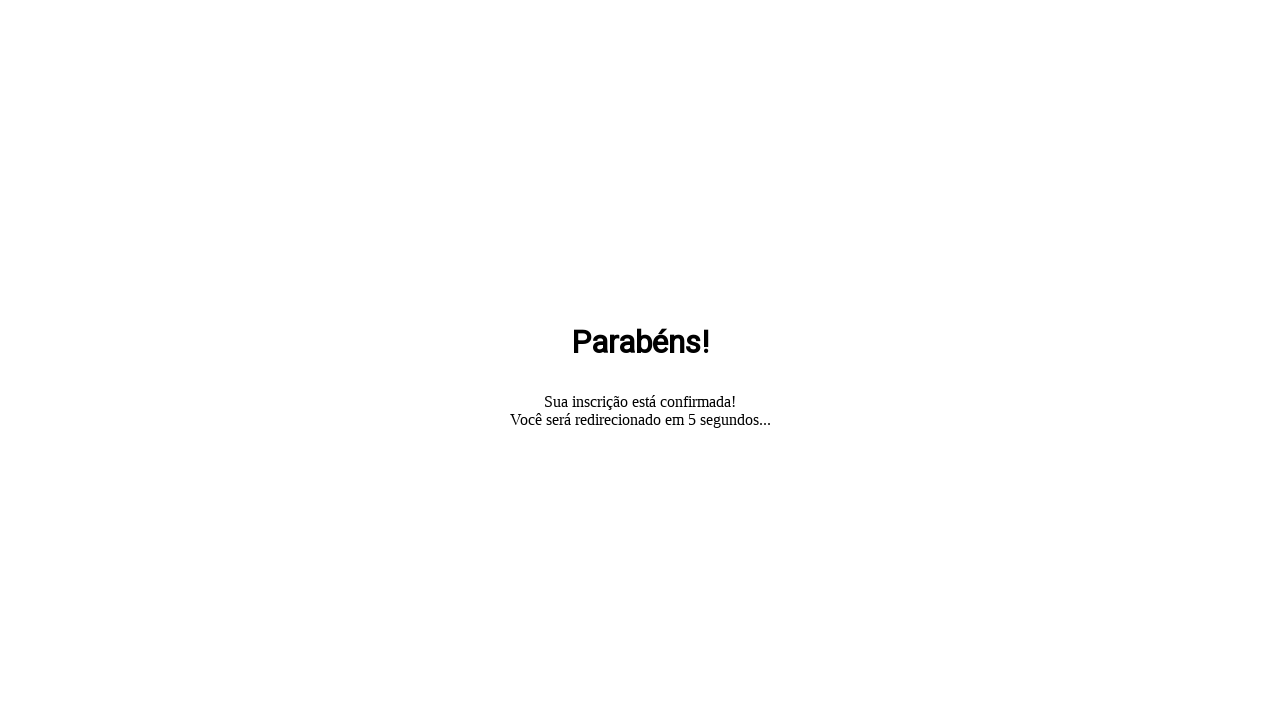

Waited for confirmation page to load
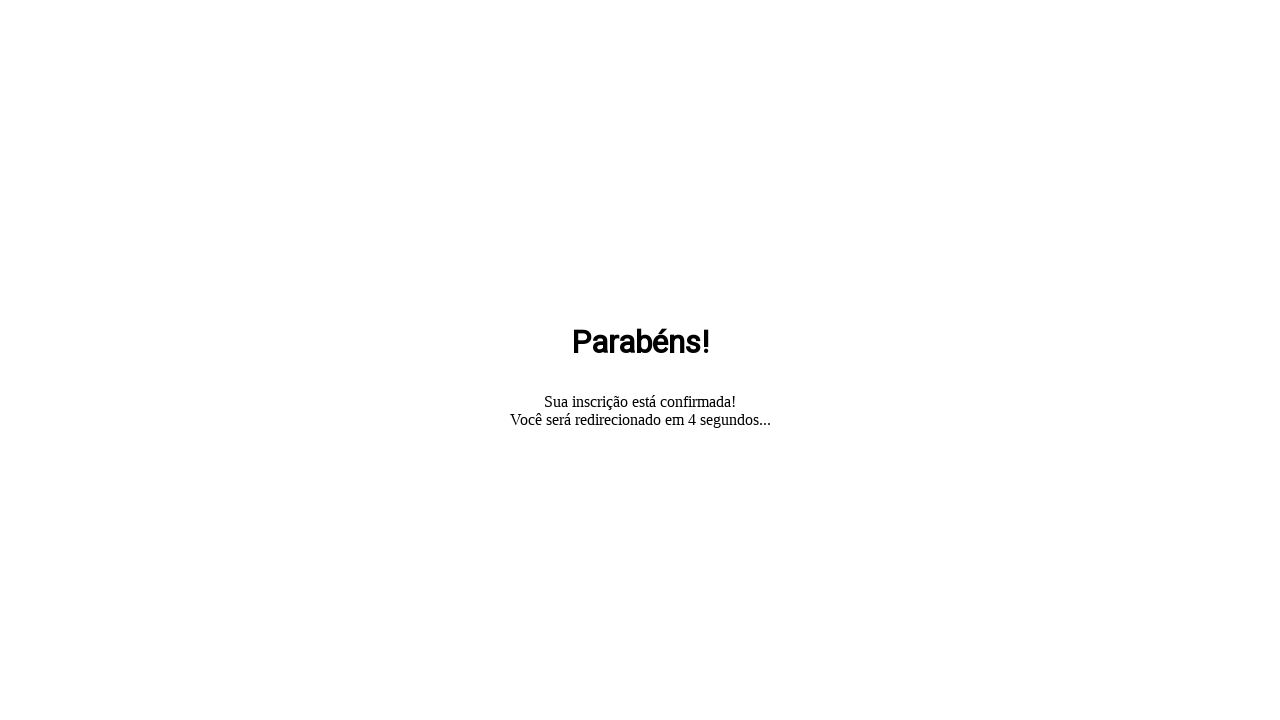

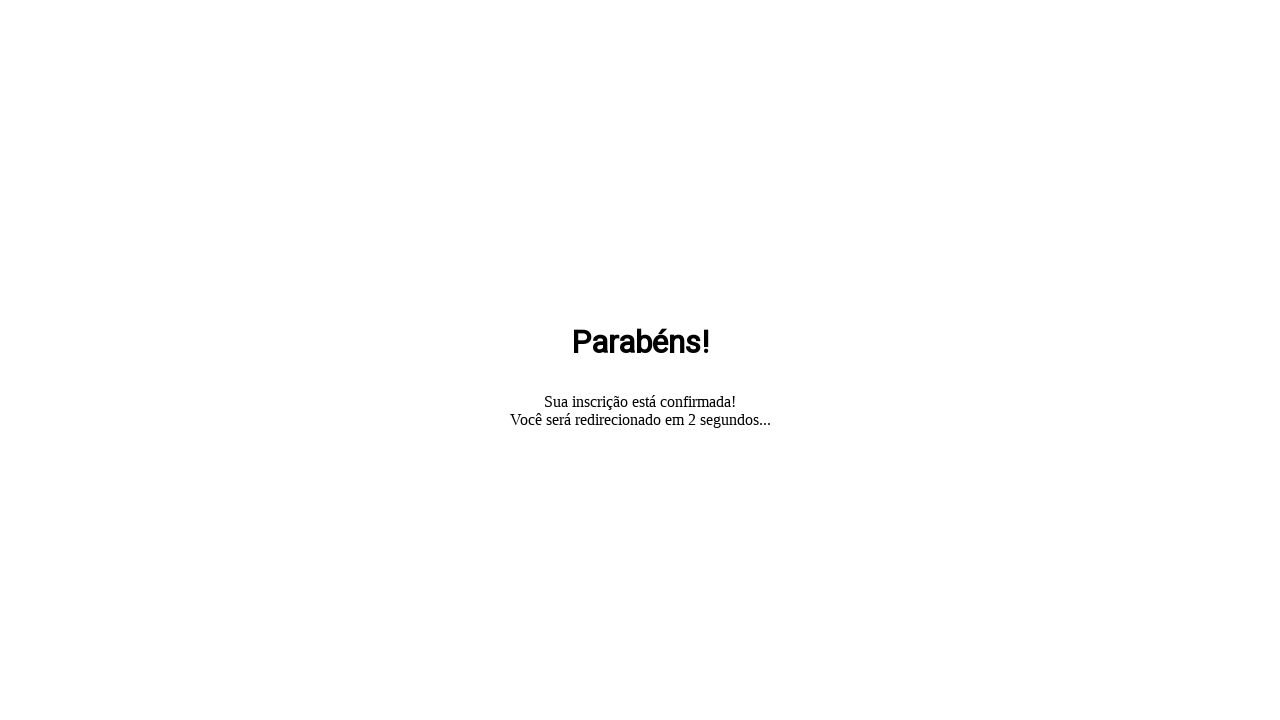